Tests JavaScript confirm alert by clicking a button, verifying the alert text, and dismissing (canceling) the alert

Starting URL: https://the-internet.herokuapp.com/javascript_alerts

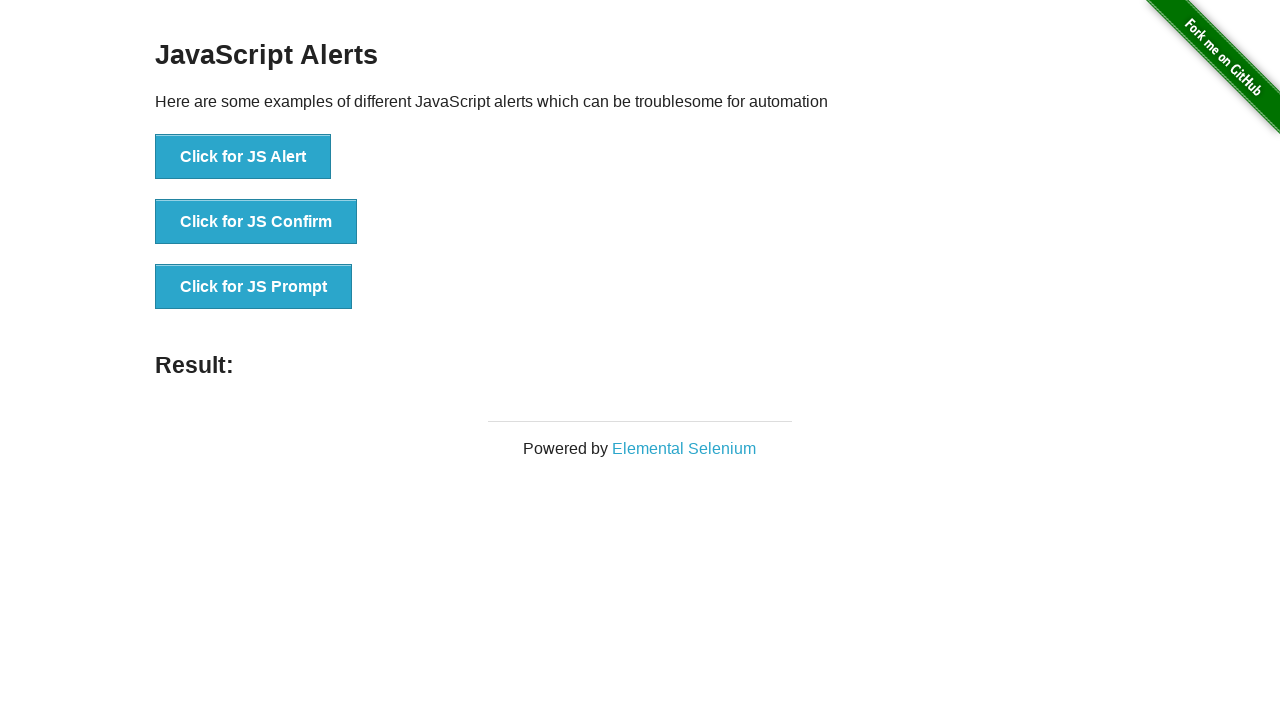

Verified confirm alert text is 'I am a JS Confirm'
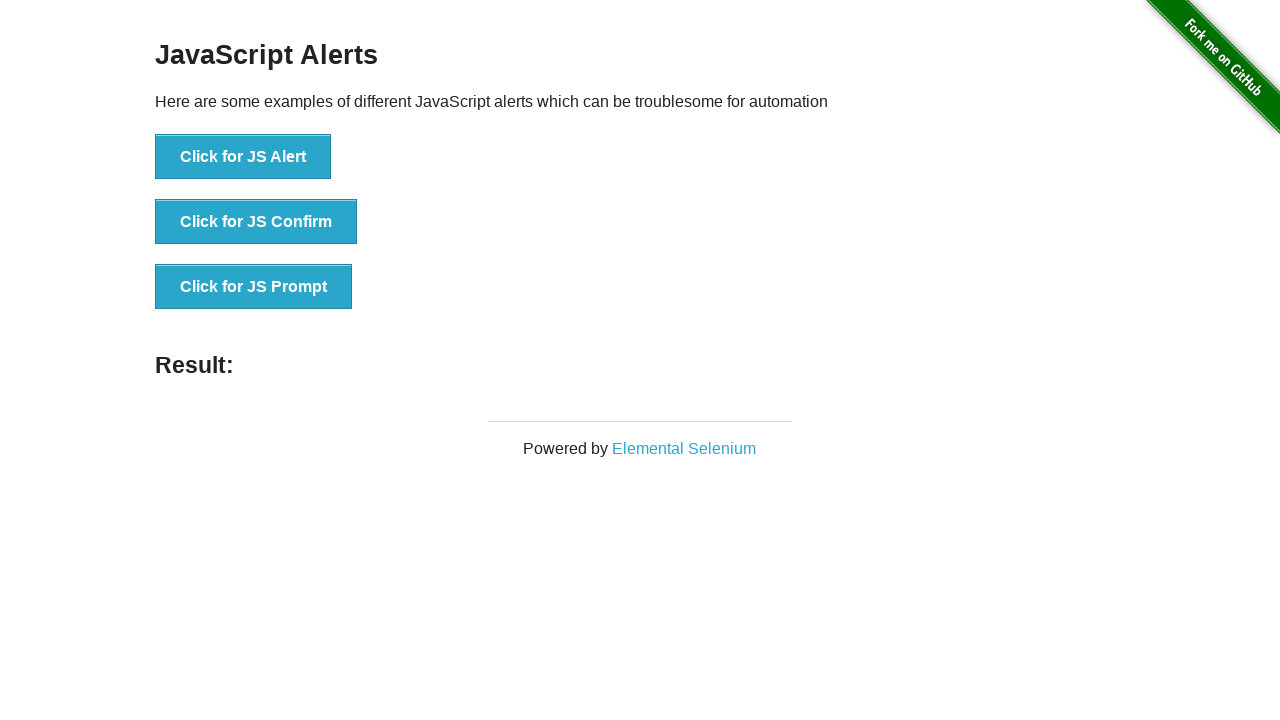

Clicked button to trigger JS Confirm alert at (256, 222) on xpath=//button[. = 'Click for JS Confirm']
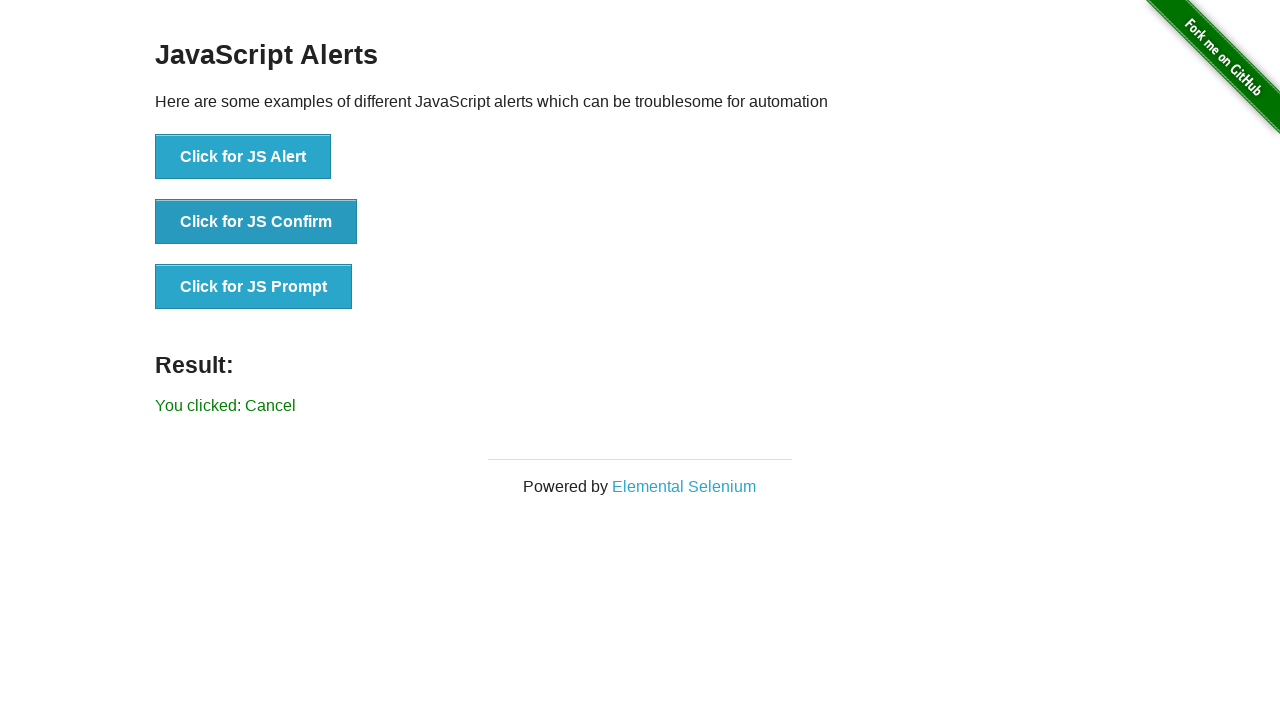

Result text updated after dismissing alert
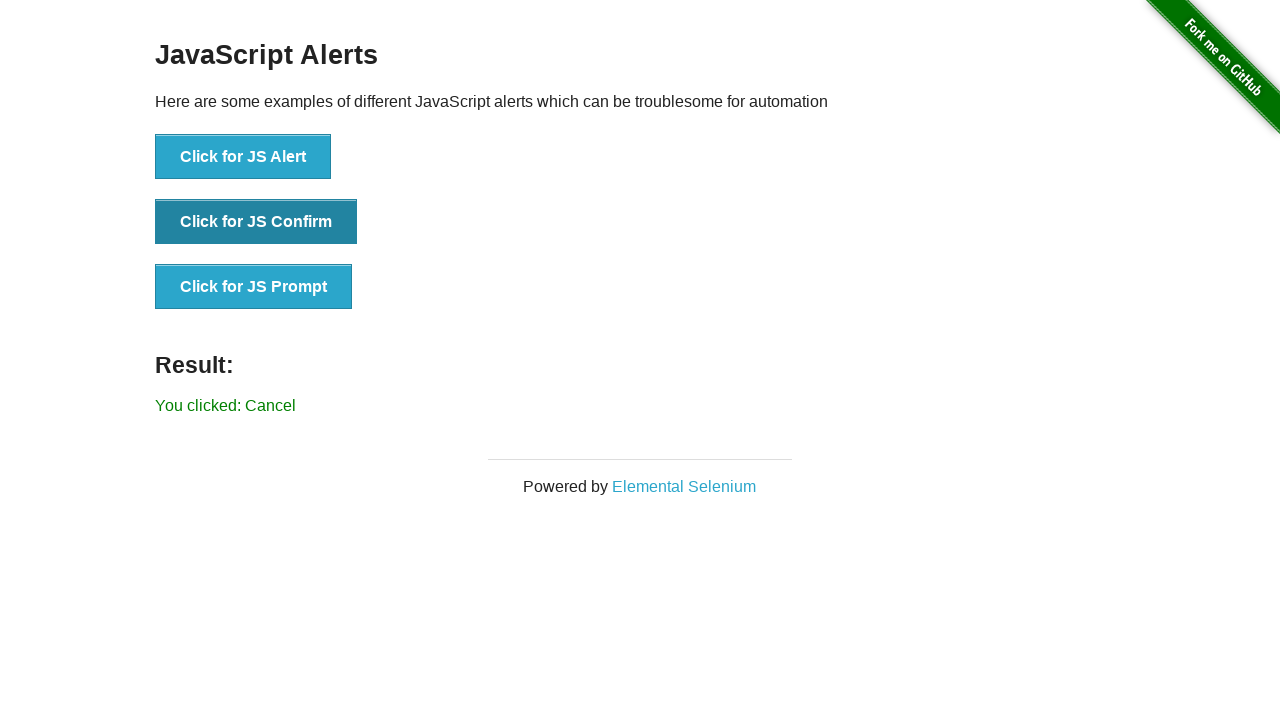

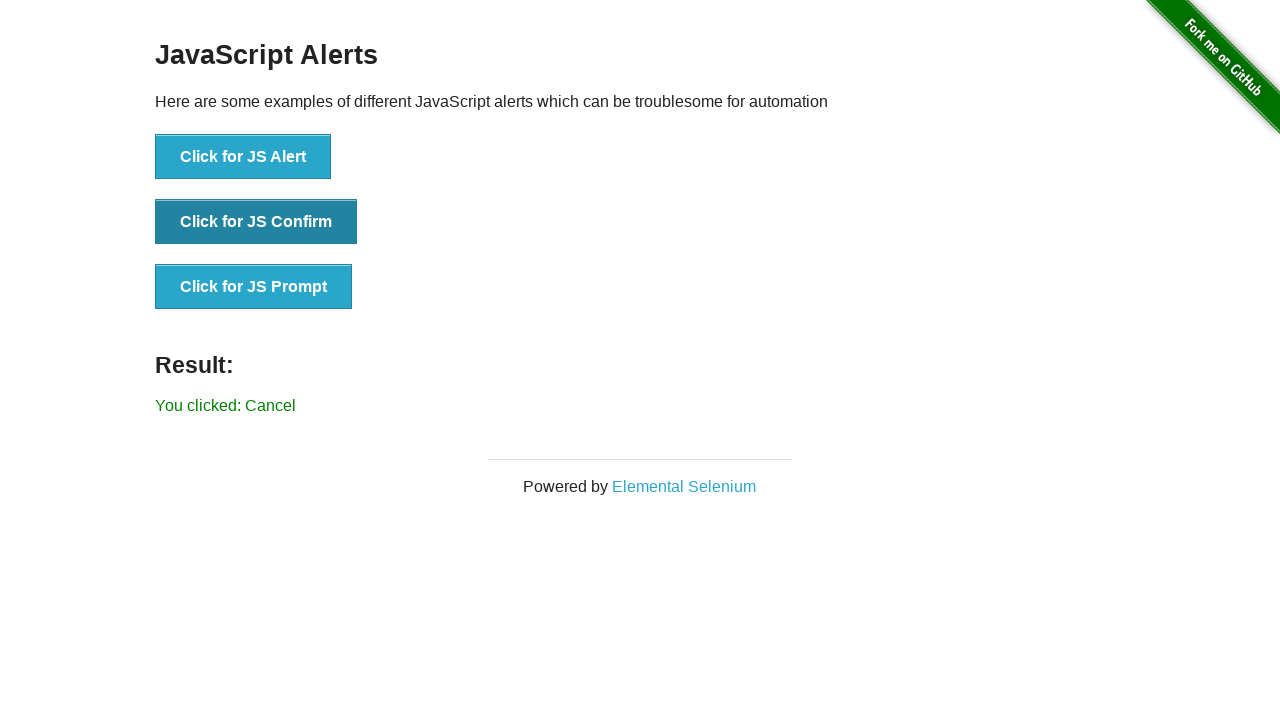